Navigates to GitHub homepage and verifies the page title contains "GitHub"

Starting URL: https://www.github.com

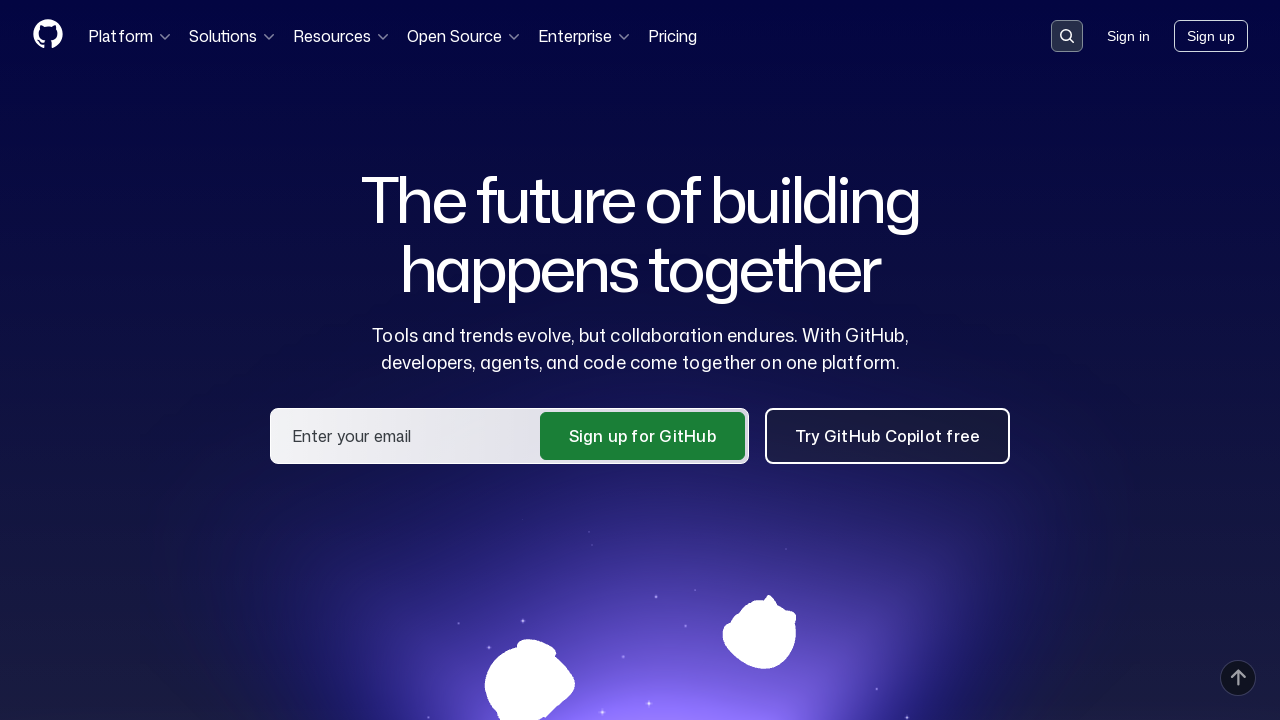

Navigated to GitHub homepage
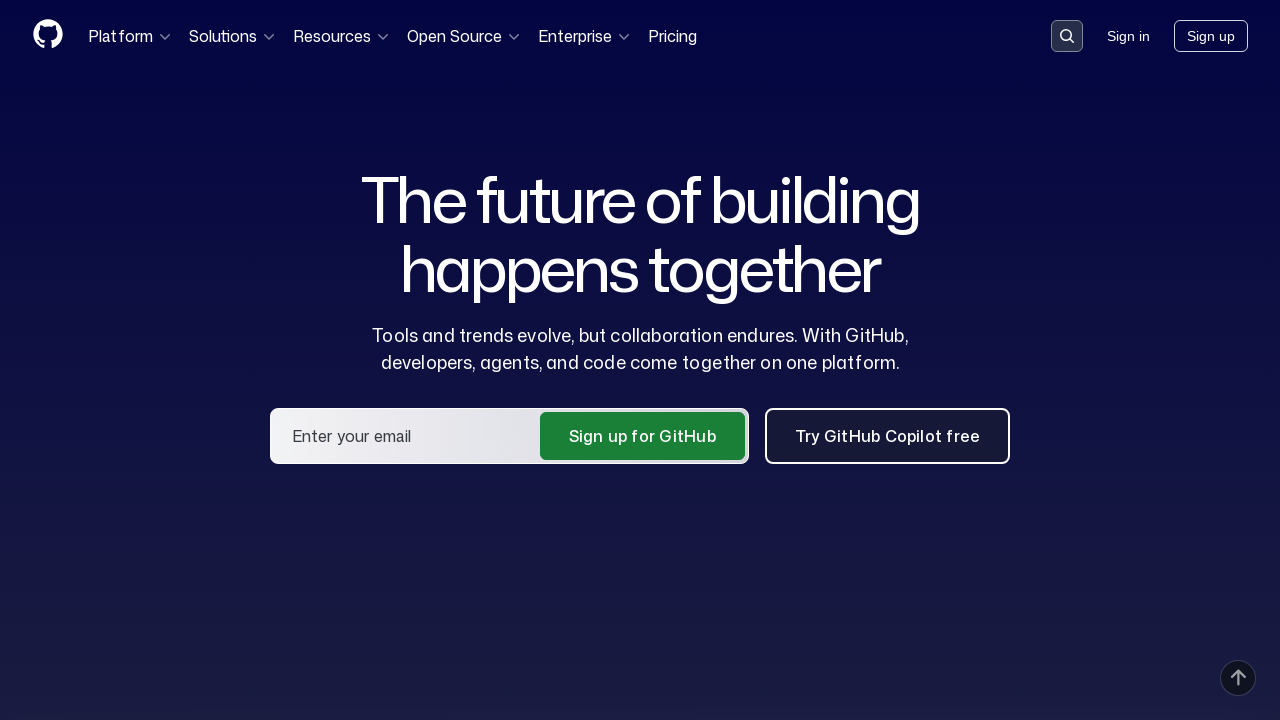

Page reached domcontentloaded state
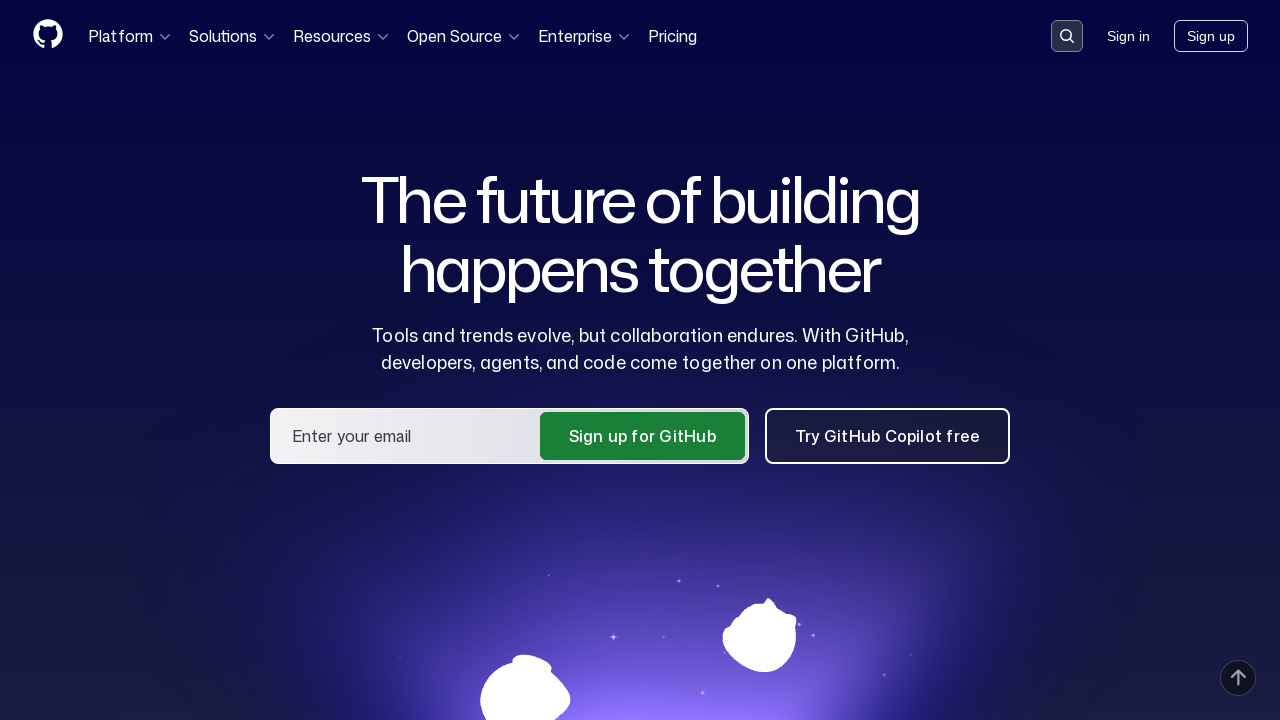

Verified page title contains 'GitHub'
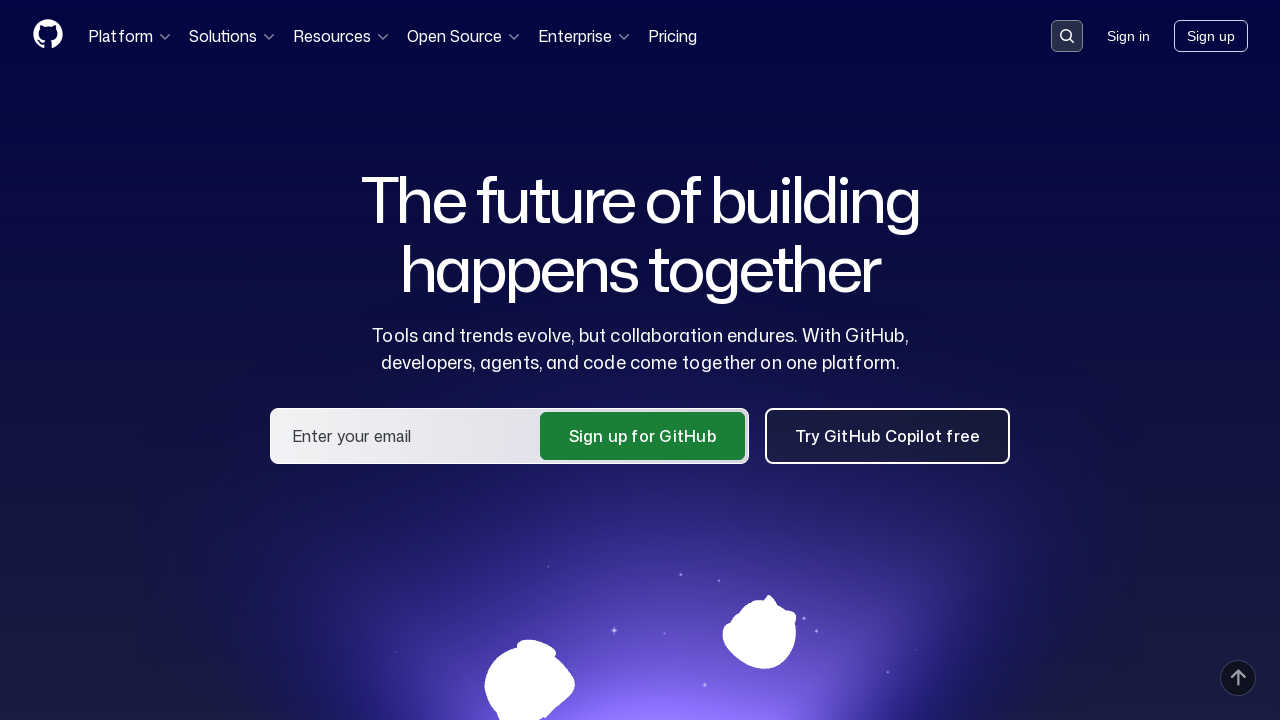

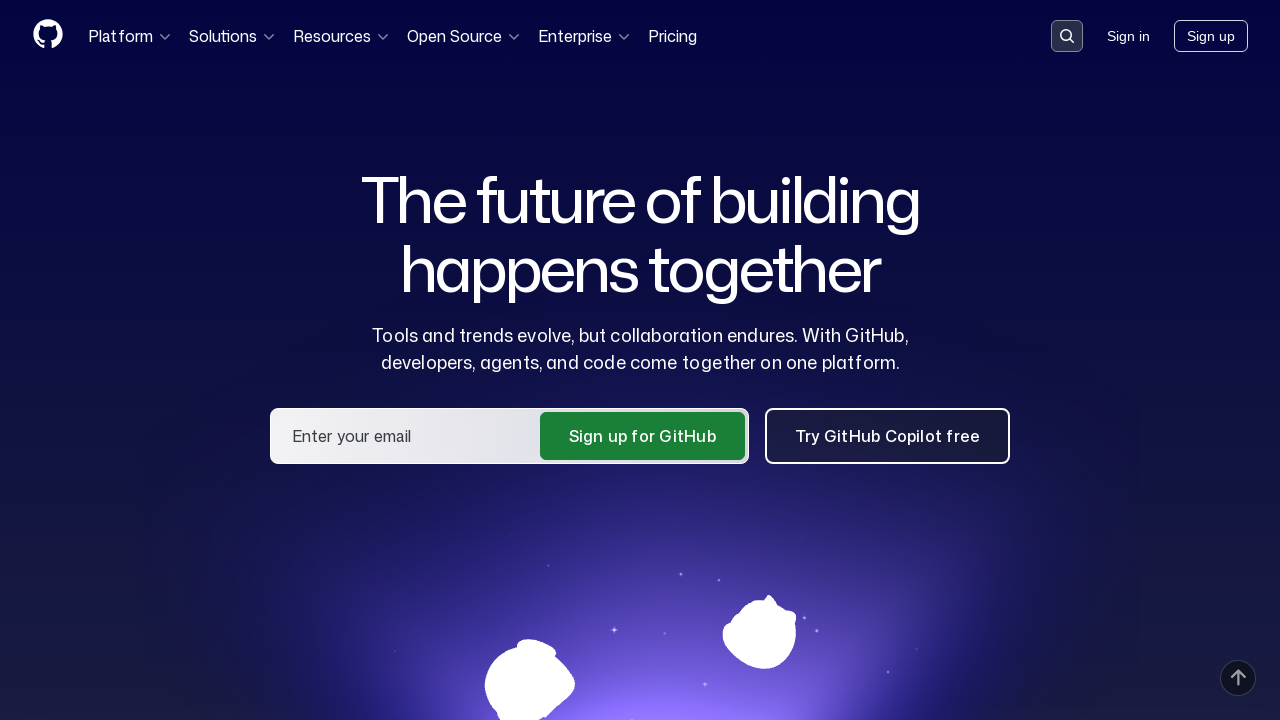